Tests navigation and click interactions on the UI Testing Playground website, including clicking on navbar elements, text links, and a special button that ignores DOM clicks

Starting URL: http://uitestingplayground.com/

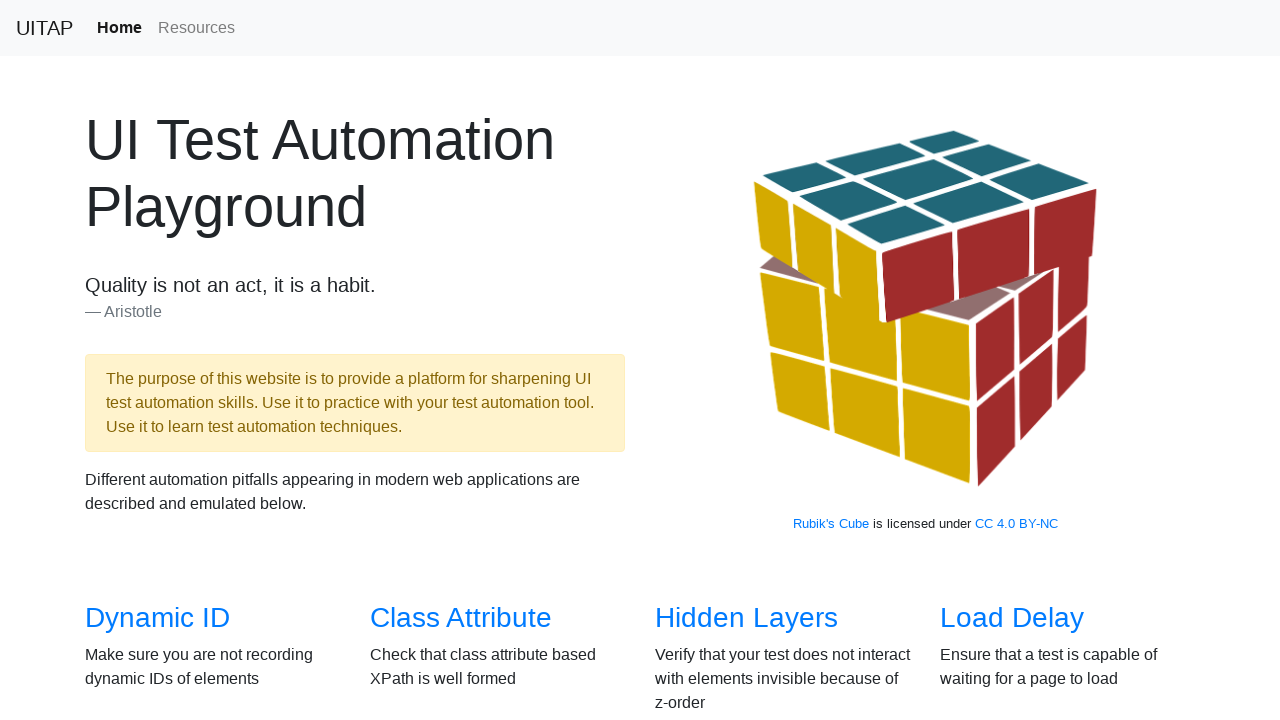

Waited for title element to be present
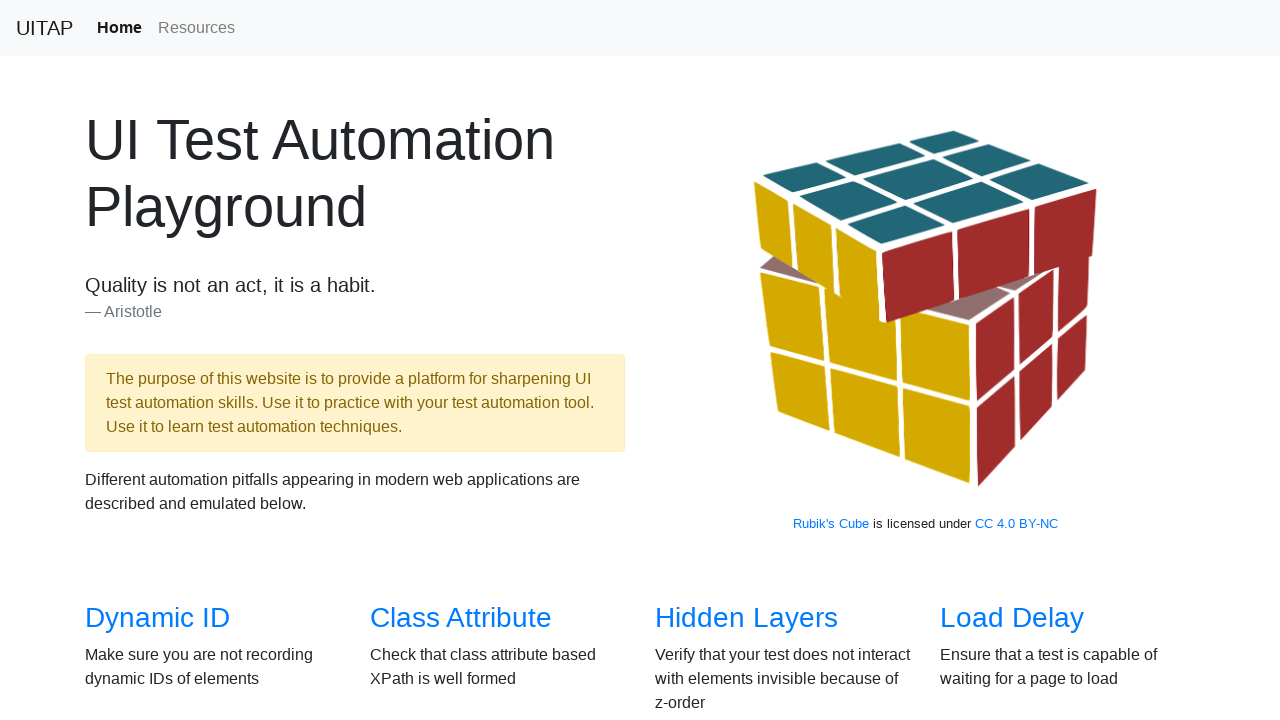

Waited for alert element to be present
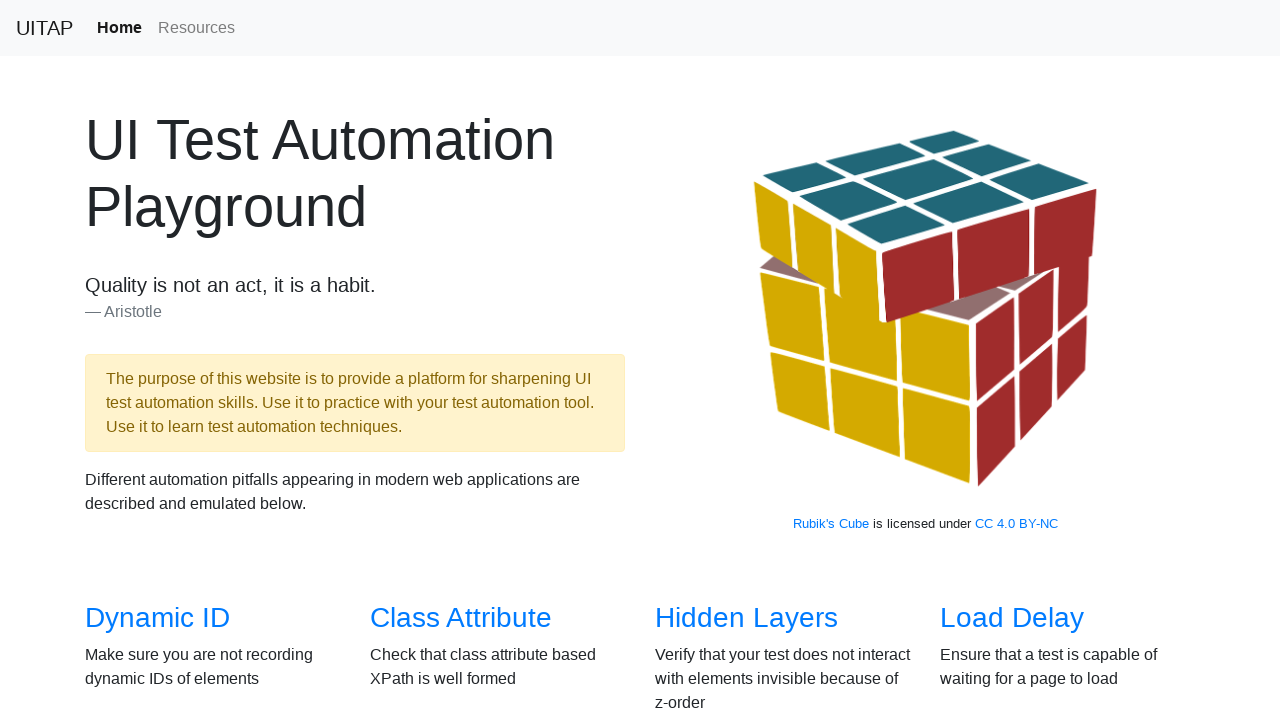

Clicked on navbar brand link at (44, 28) on a.navbar-brand
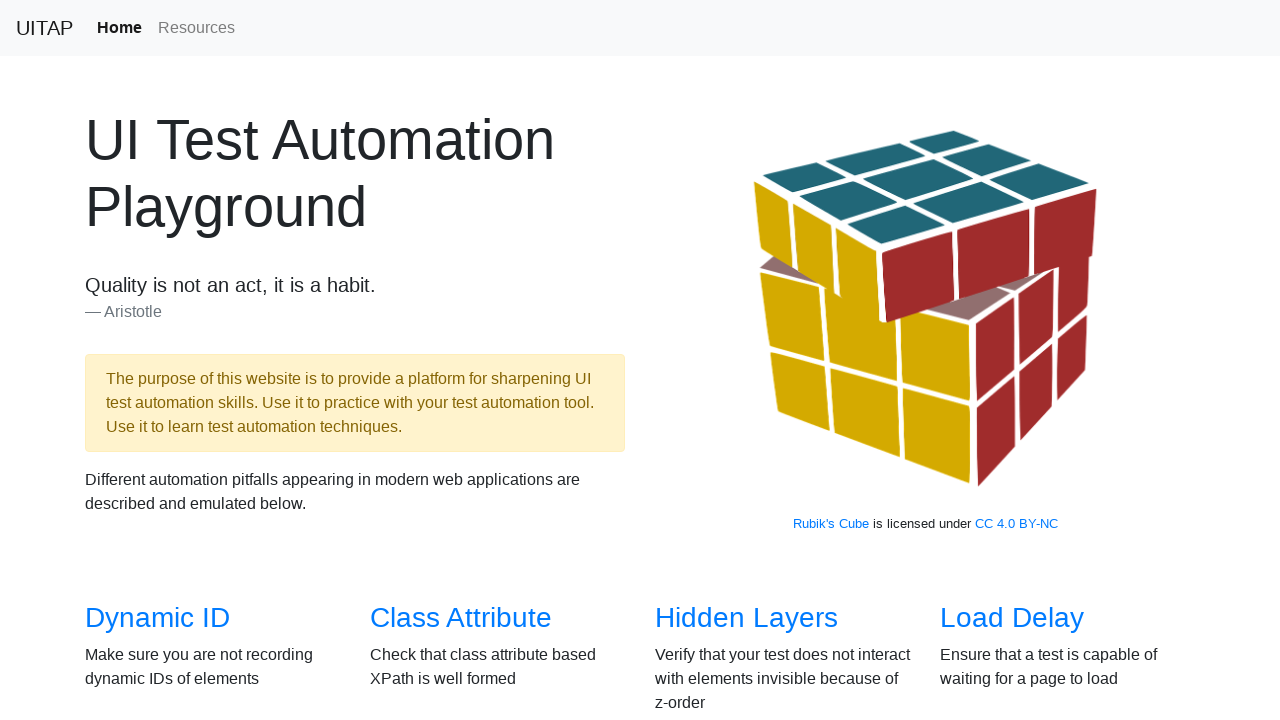

Clicked on Aristotle text link at (355, 312) on internal:text="Aristotle"i
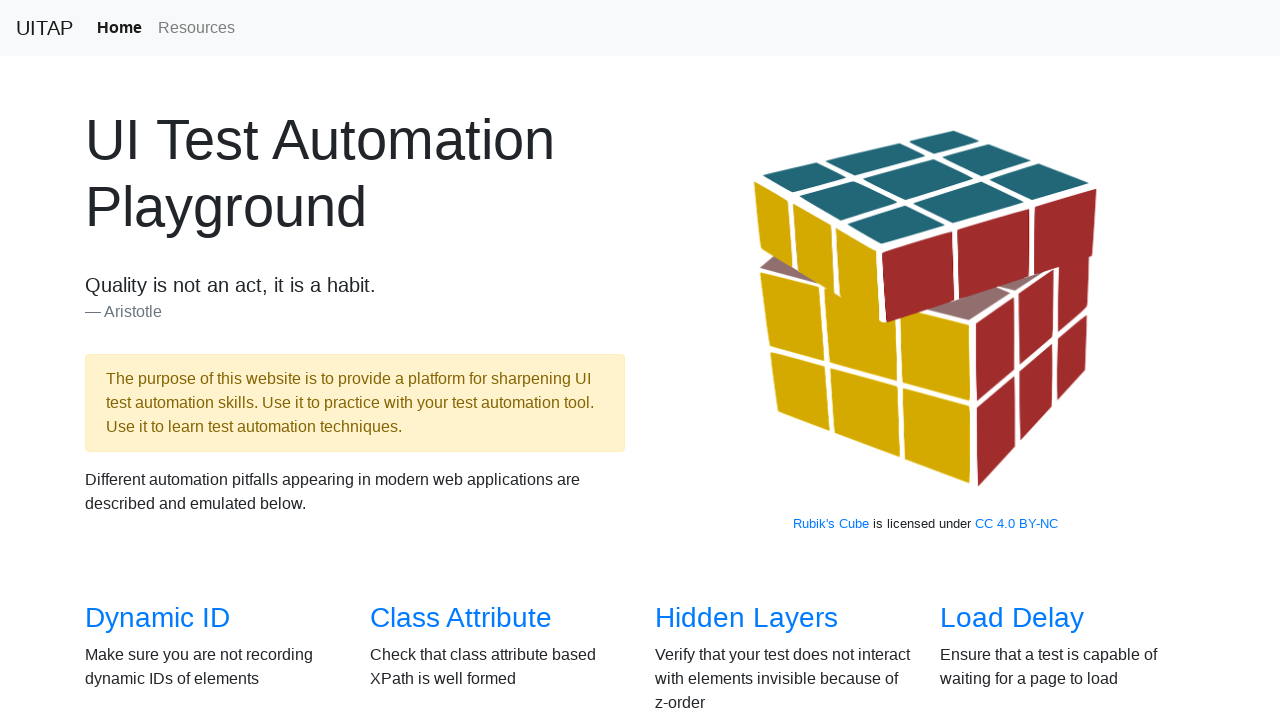

Clicked on Resources navigation link at (196, 28) on internal:role=link[name="Resources"i]
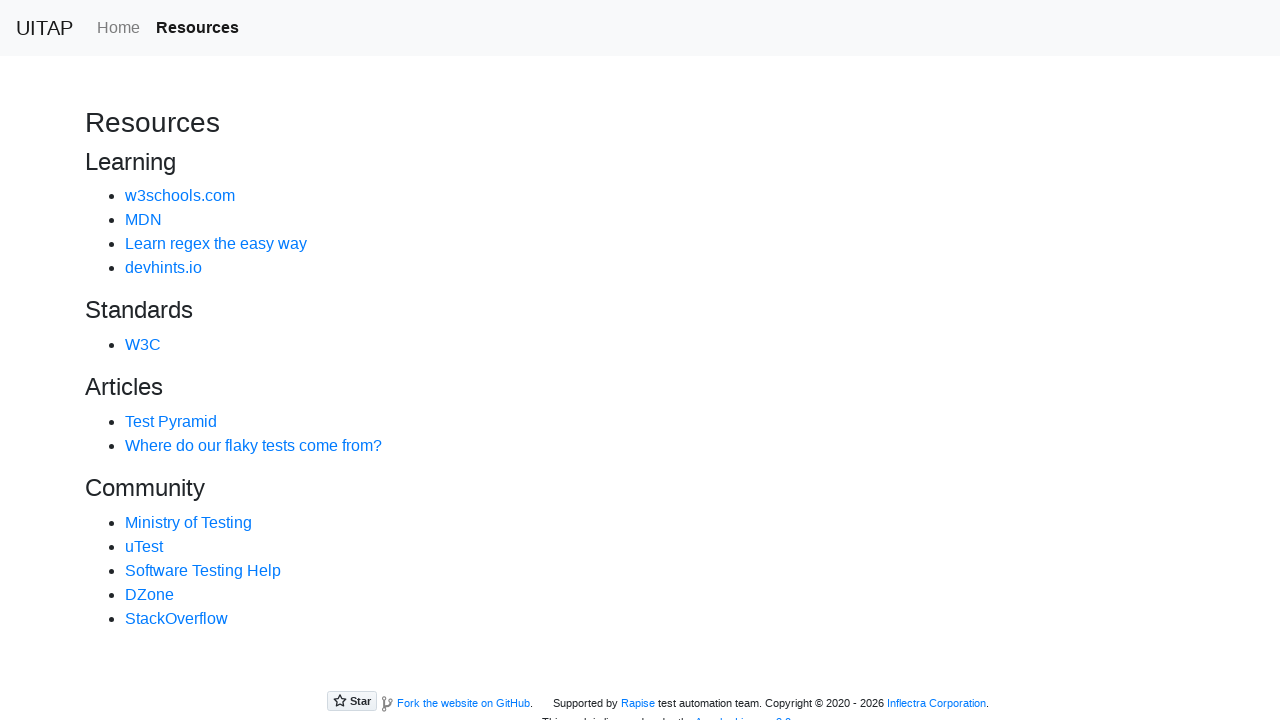

Clicked on Home navigation link at (118, 28) on internal:role=link[name="Home"i]
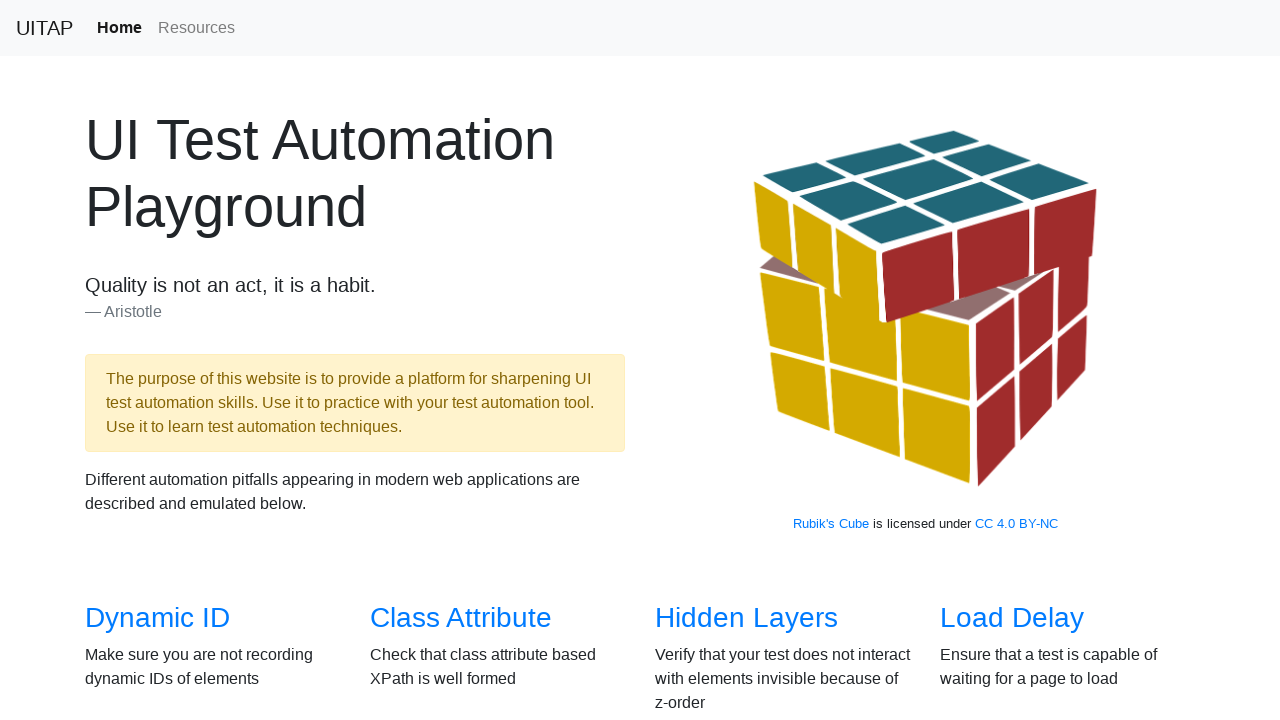

Clicked on Click navigation link at (685, 360) on internal:role=link[name="Click"i]
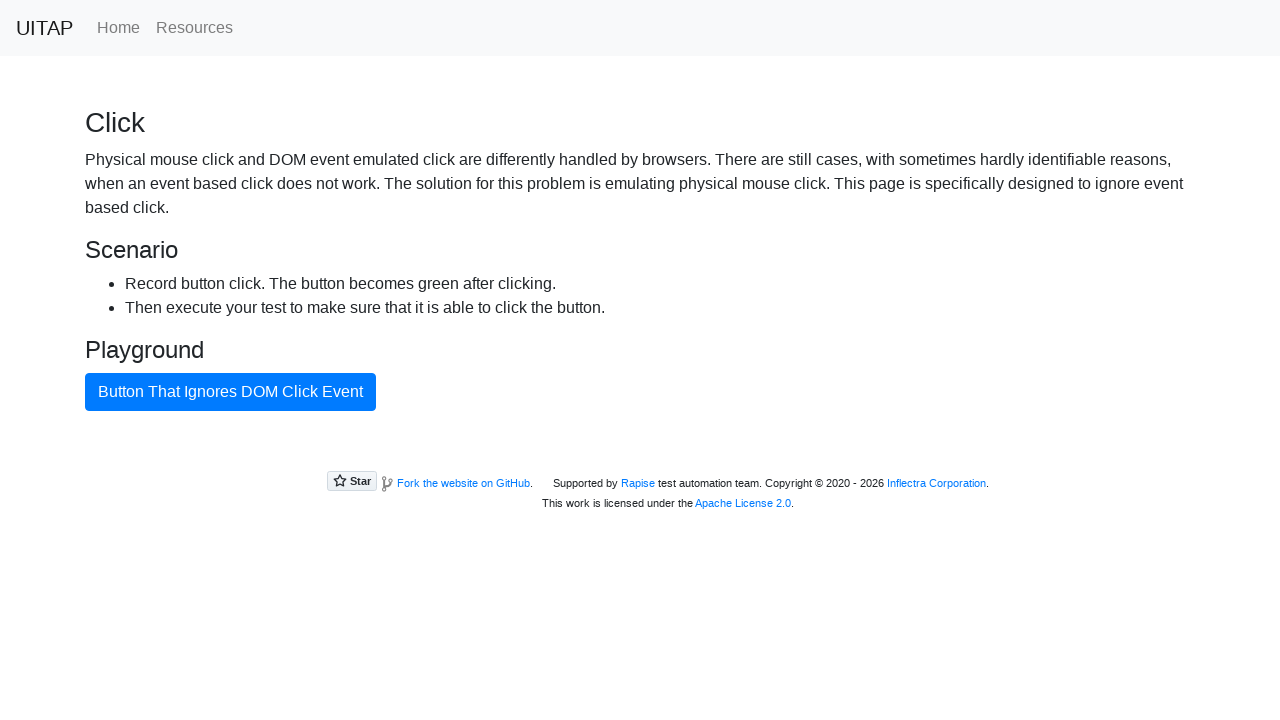

Clicked on Button That Ignores DOM Click at (230, 392) on internal:role=button[name="Button That Ignores DOM Click"i]
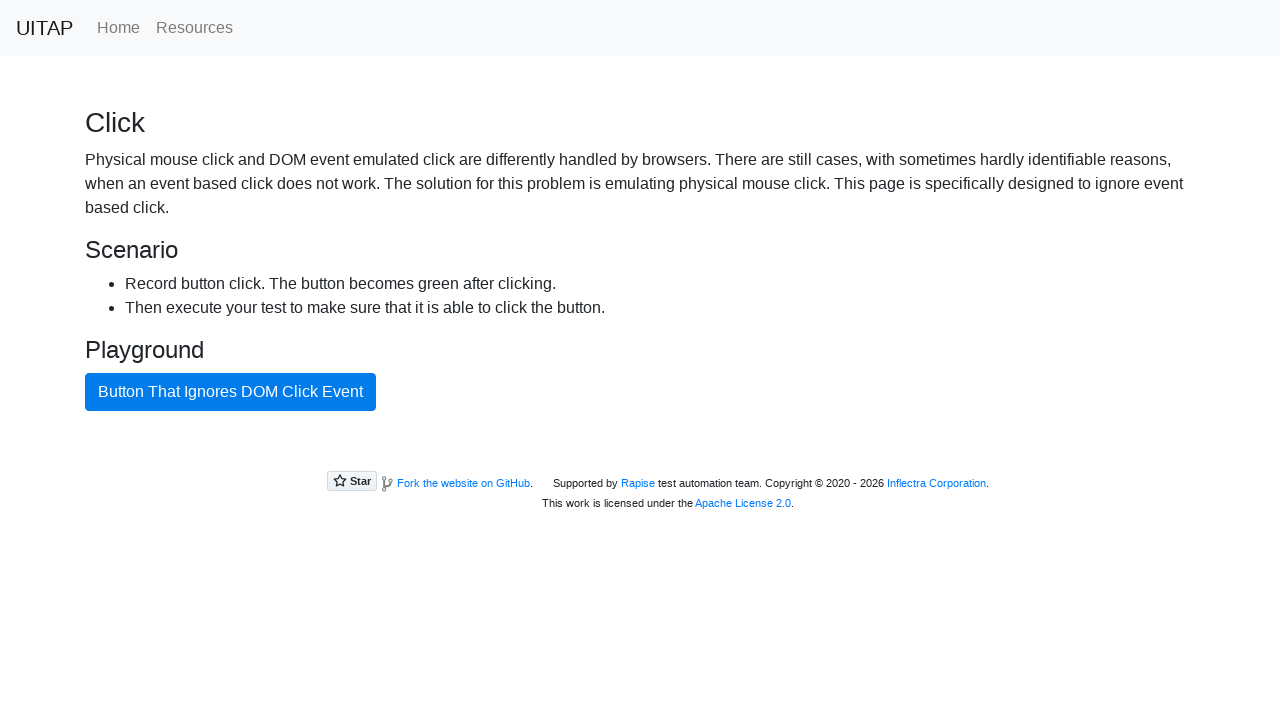

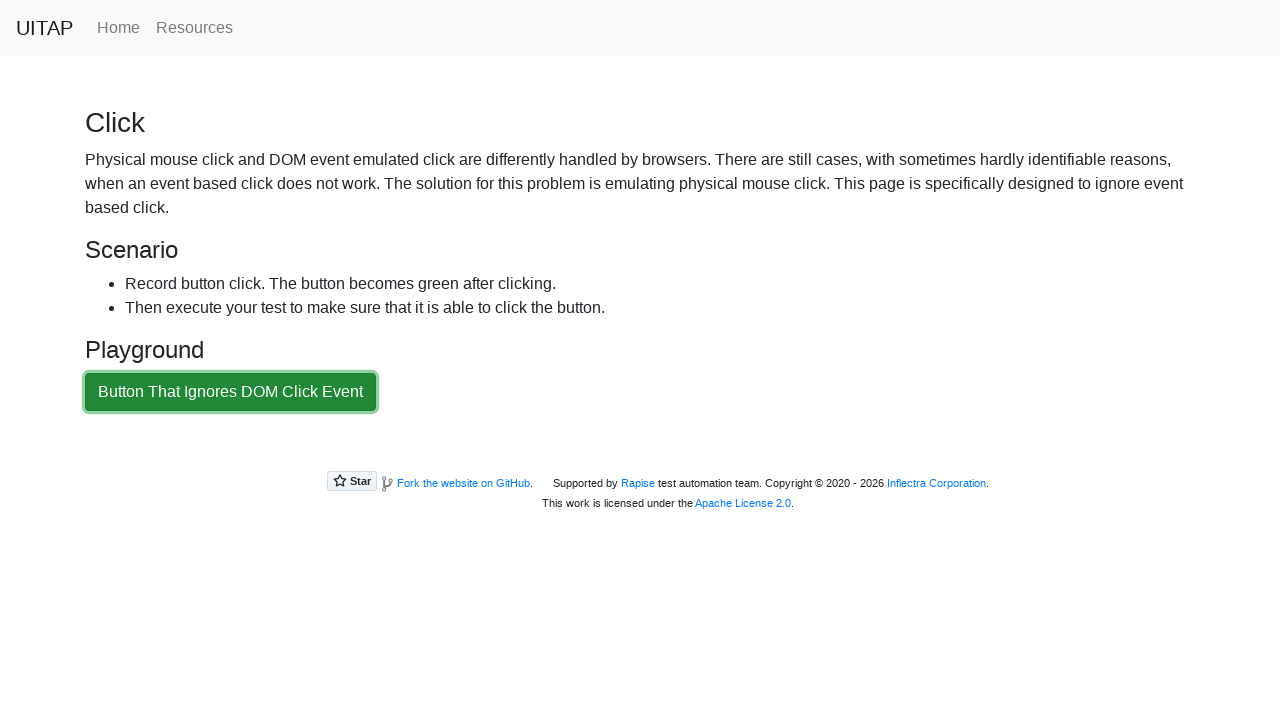